Tests the "Forgot Password?" link functionality by clicking it and verifying the redirect to the password reset page

Starting URL: https://courses.ultimateqa.com/users/sign_in

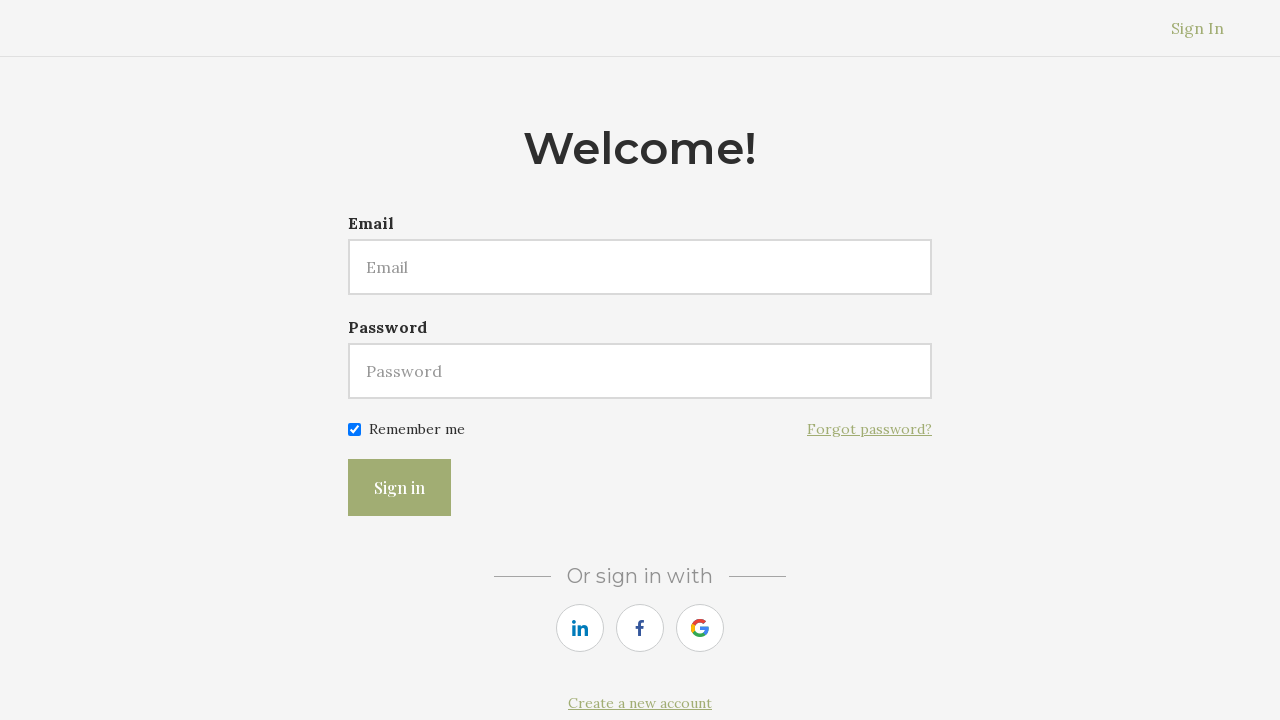

Navigated to sign in page
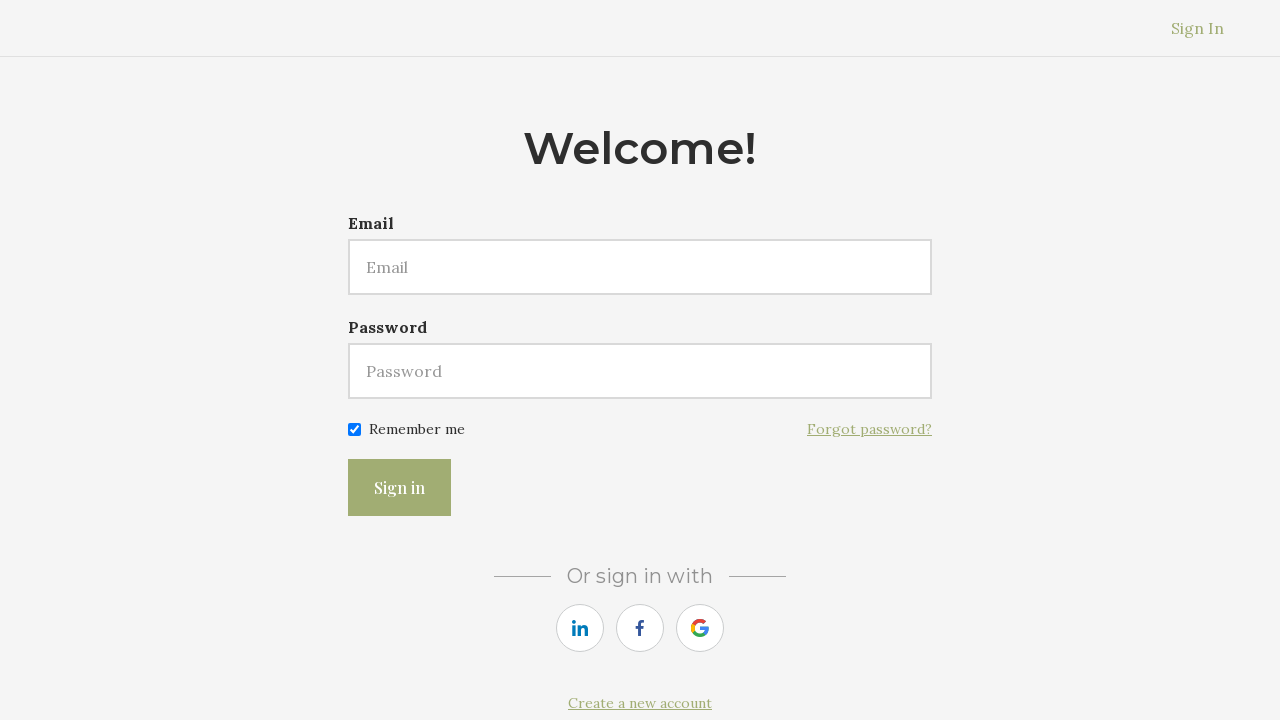

Clicked 'Forgot Password?' link at (870, 429) on a:has-text('Forgot Password?')
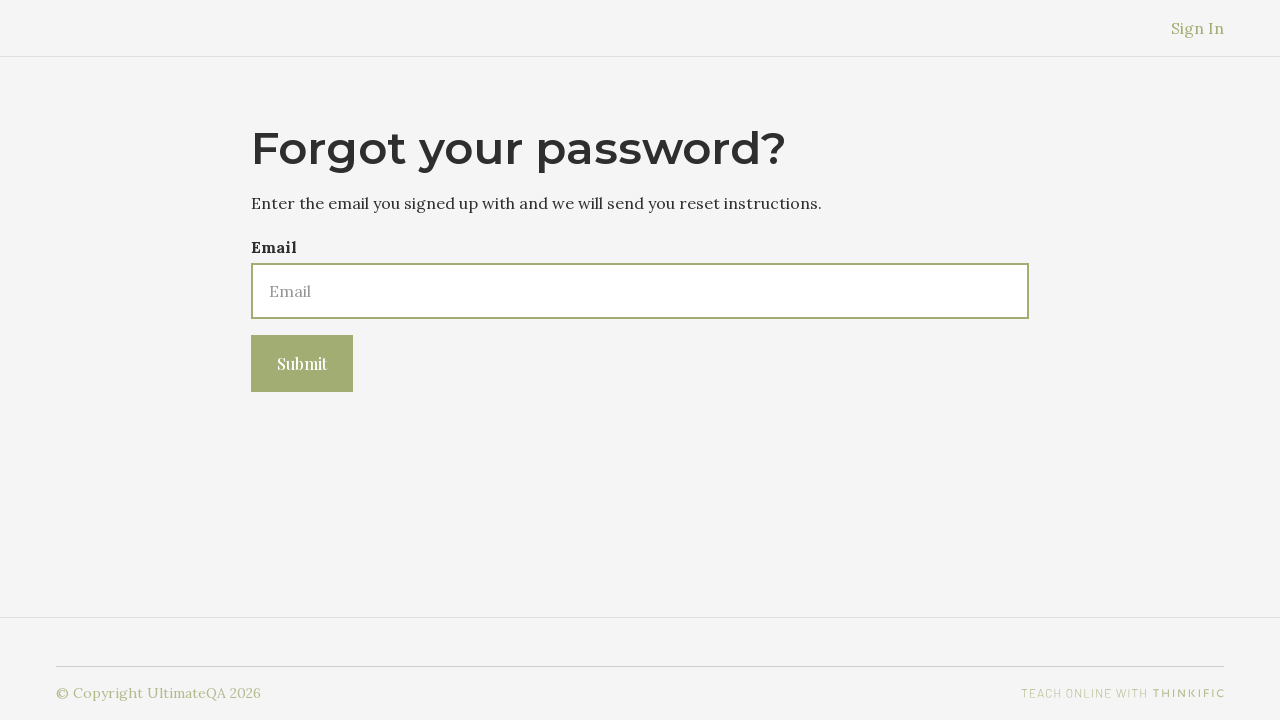

Navigated to password reset page and URL verified
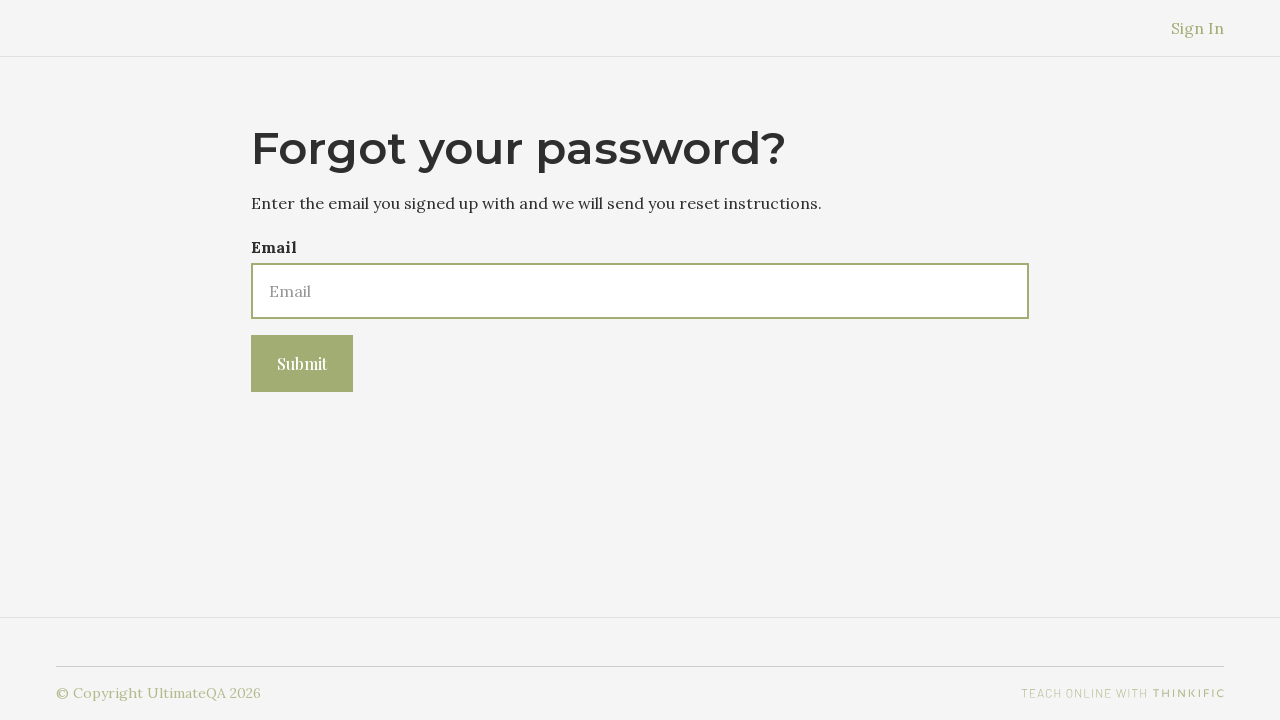

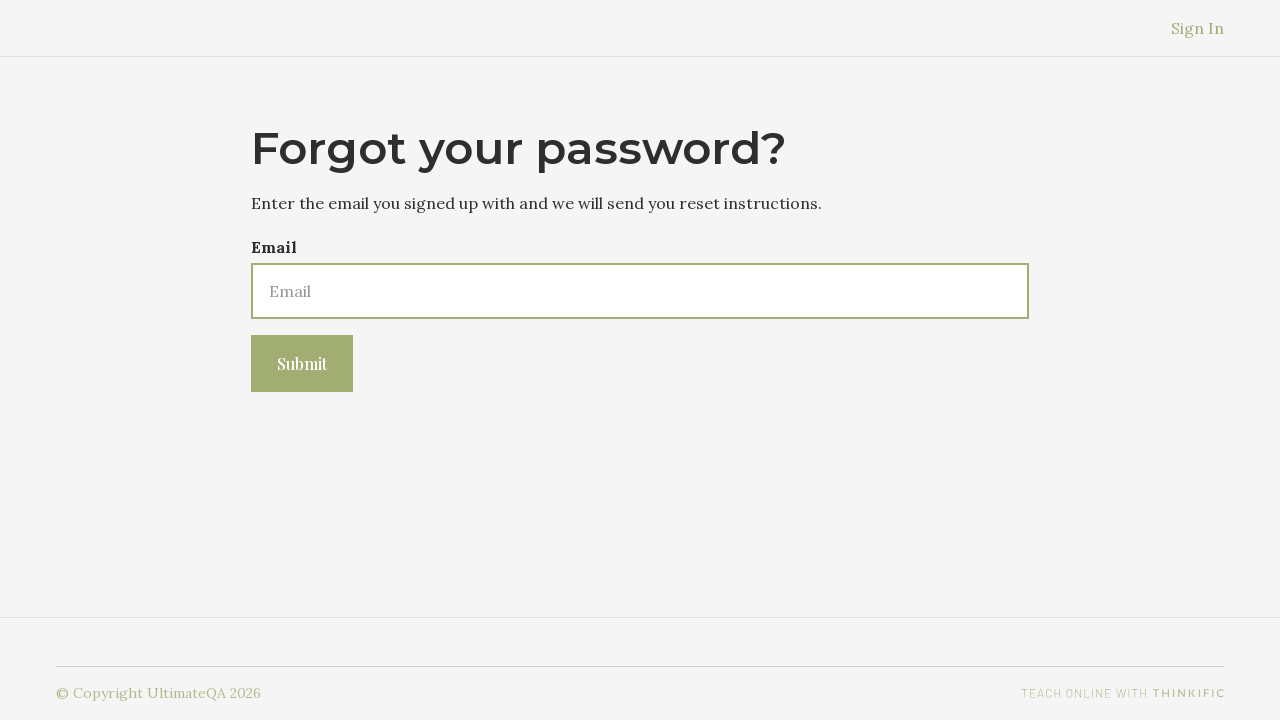